Tests web UI controls on a practice page including selecting dropdown options, clicking radio buttons, handling a confirmation dialog, and toggling checkbox states.

Starting URL: https://rahulshettyacademy.com/loginpagePractise/

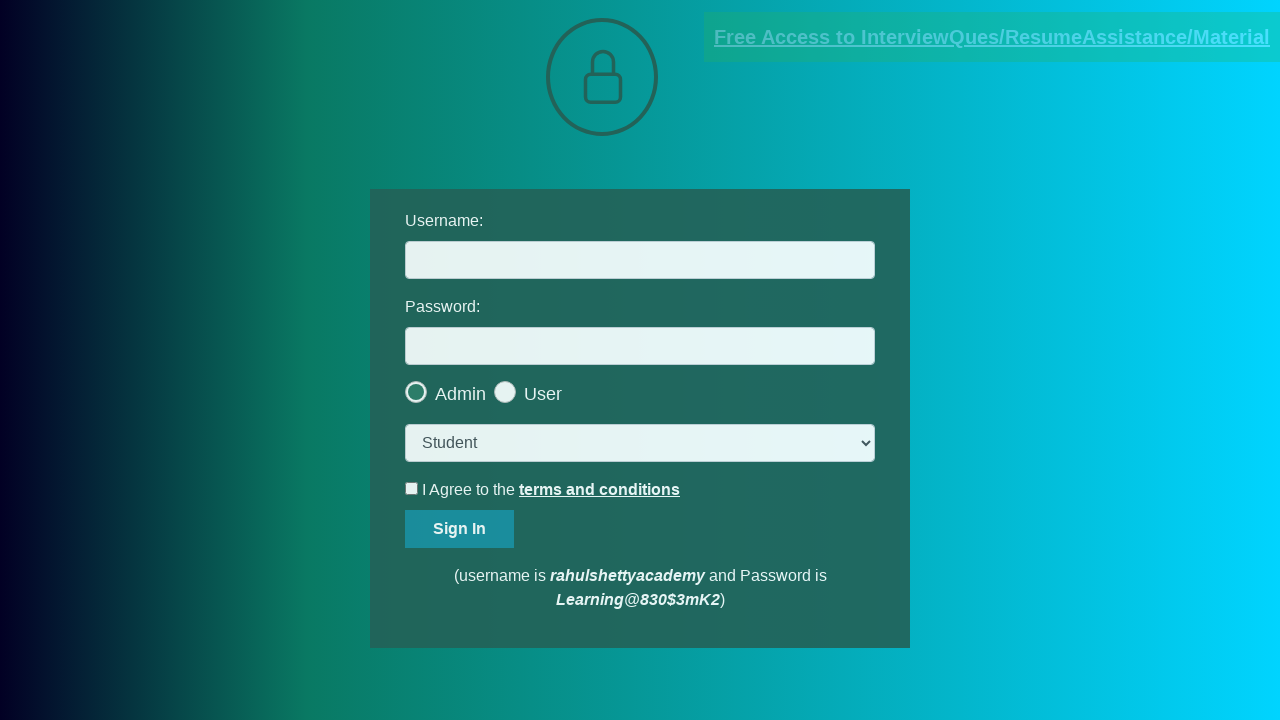

Selected second option from dropdown menu on select.form-control
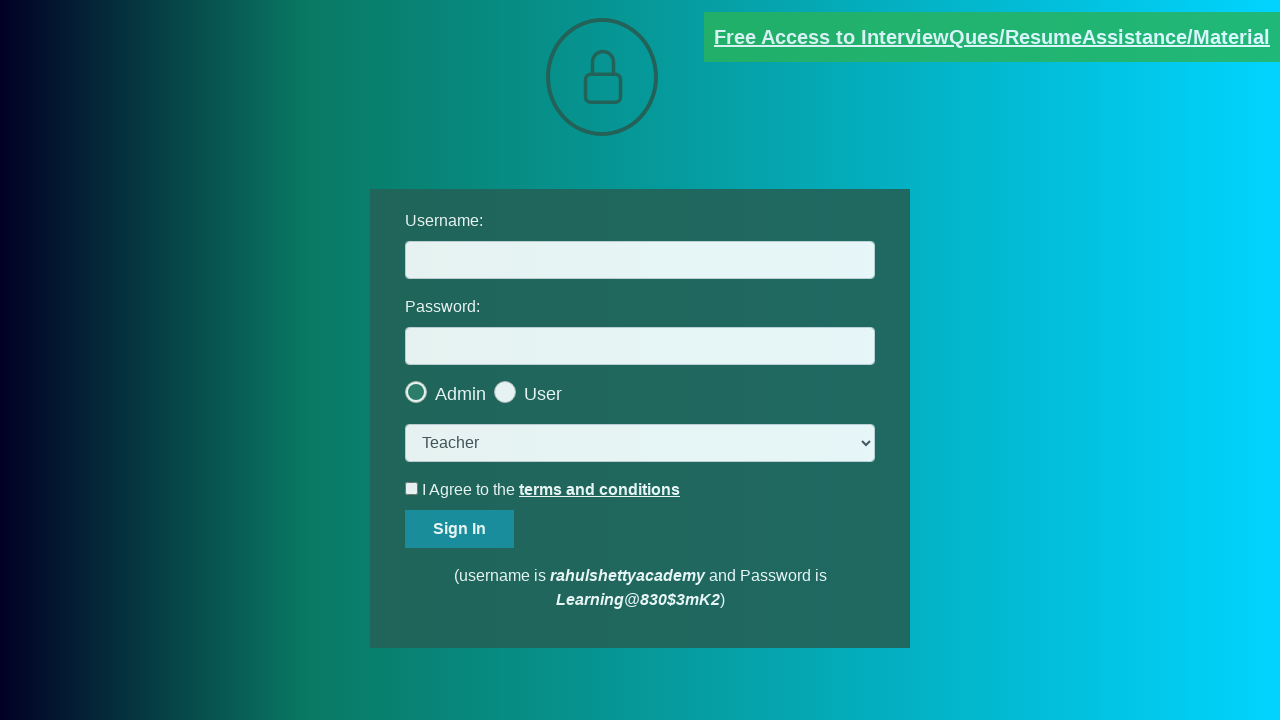

Clicked last radio button option at (543, 394) on .radiotextsty >> nth=-1
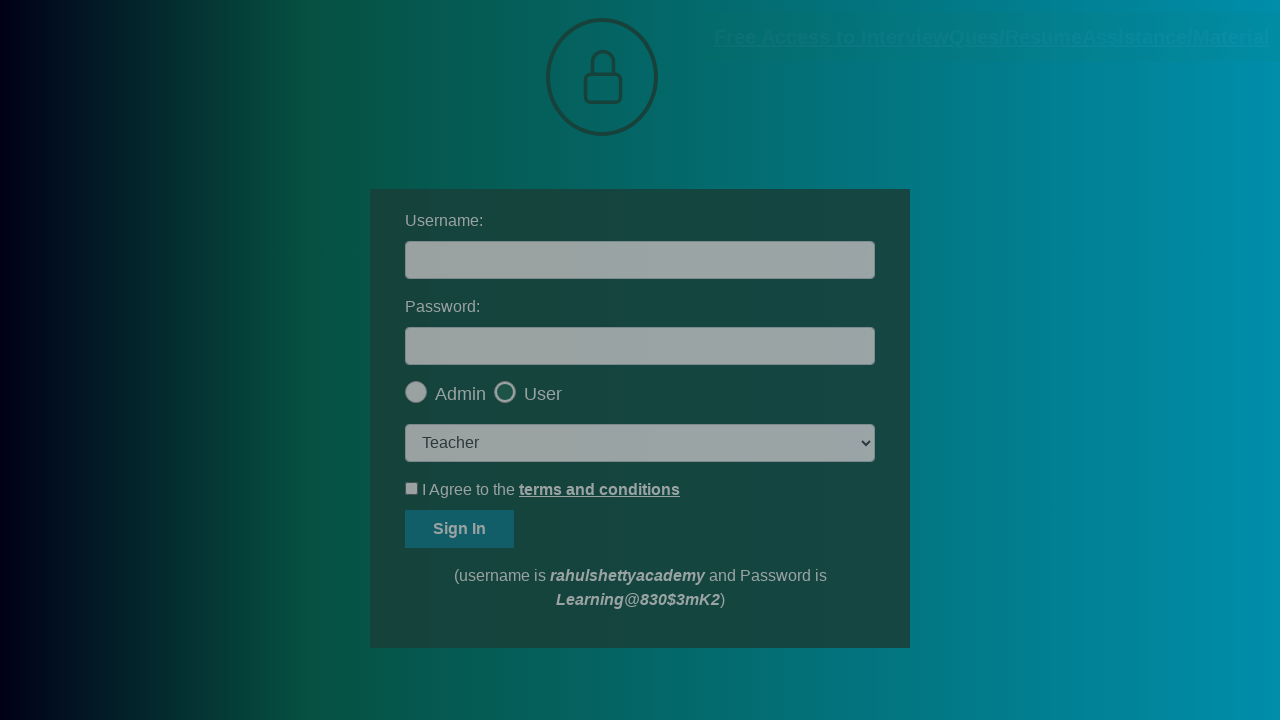

Clicked OK button on confirmation dialog at (698, 144) on #okayBtn
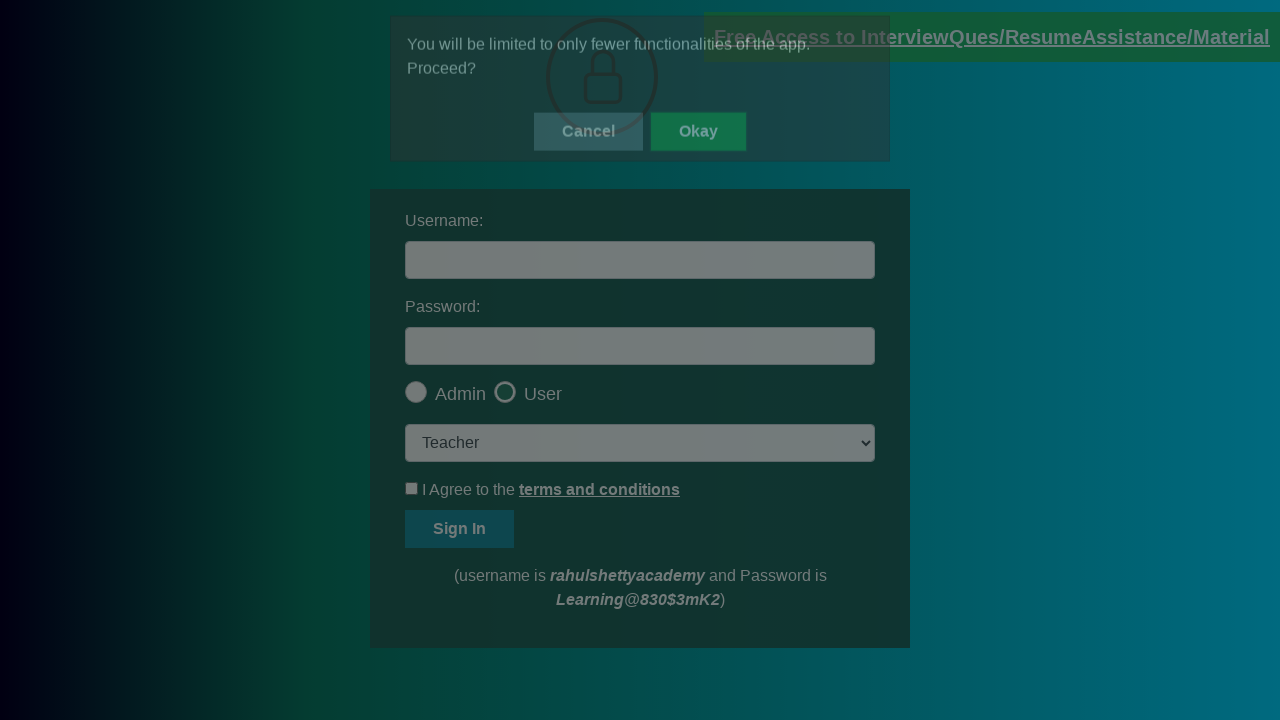

Verified last radio button is checked
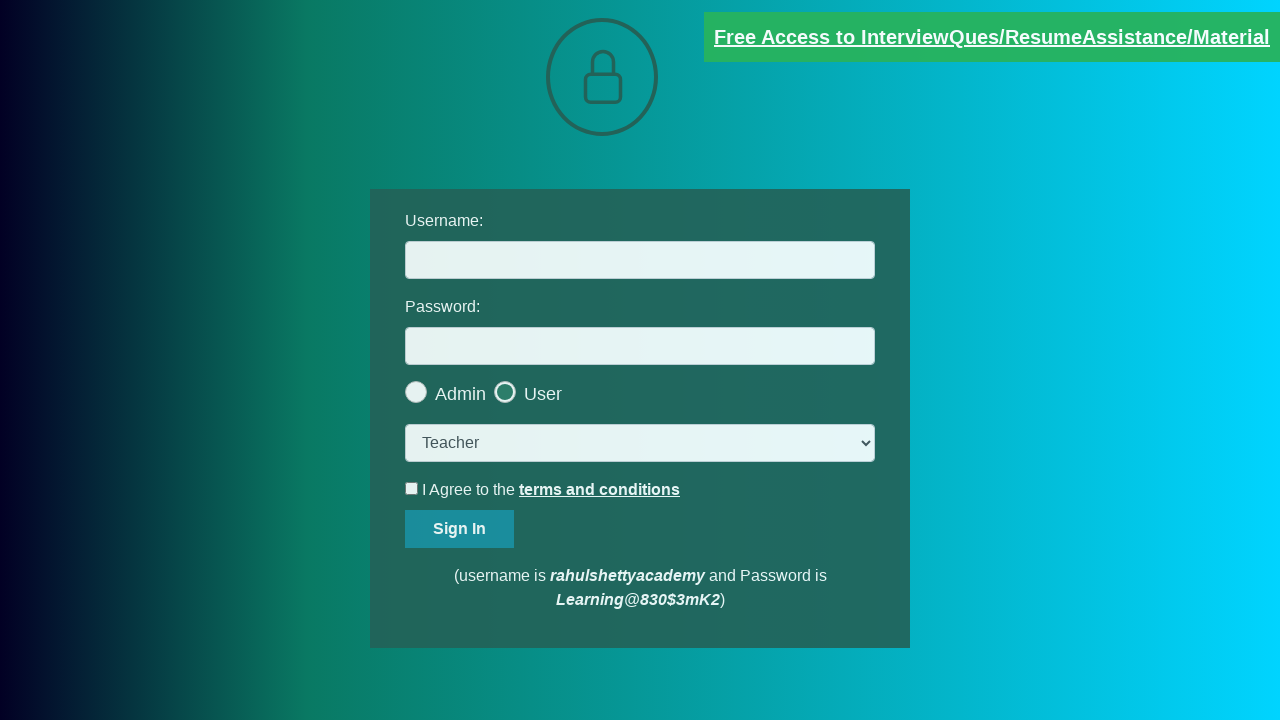

Clicked terms checkbox to check it at (412, 488) on #terms
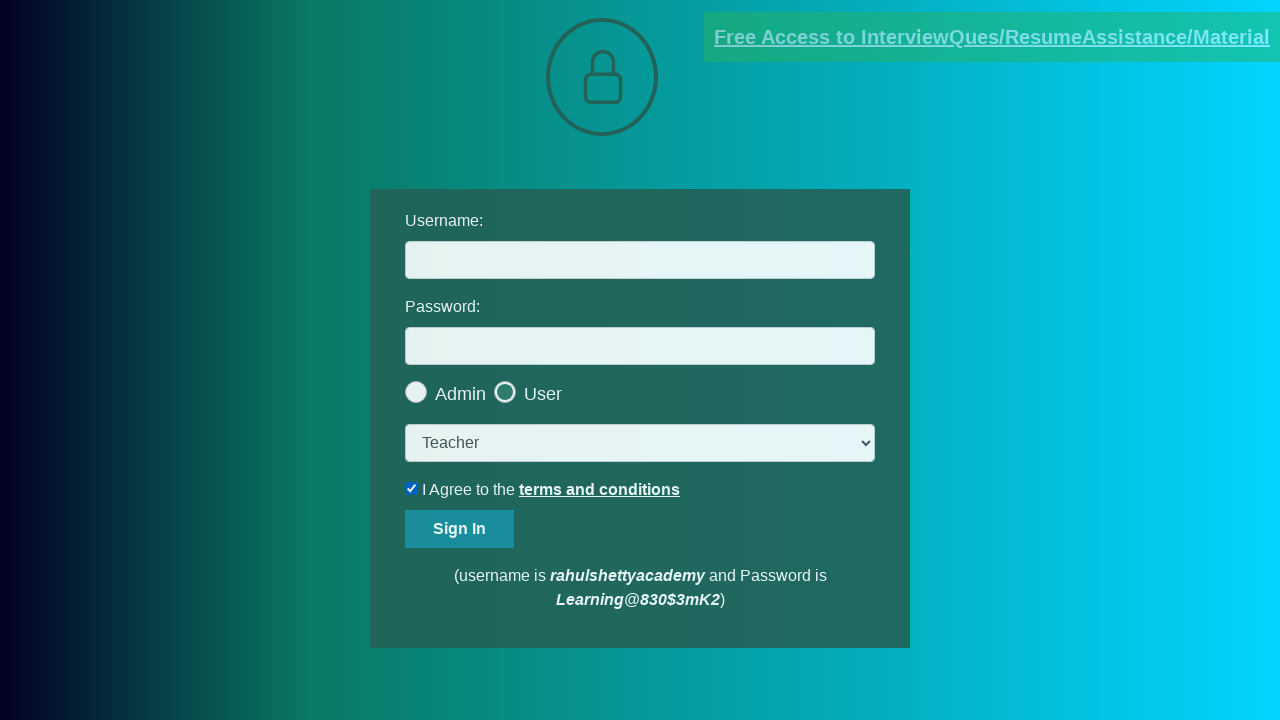

Verified terms checkbox is checked
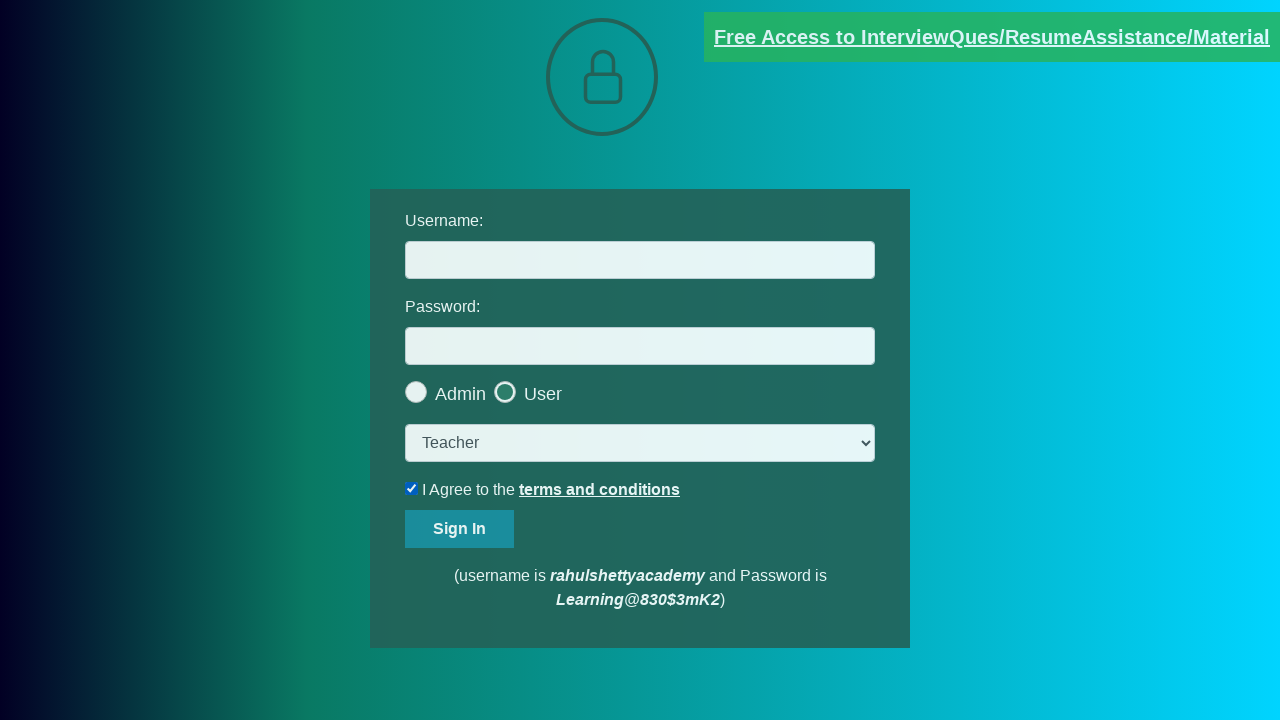

Unchecked terms checkbox at (412, 488) on #terms
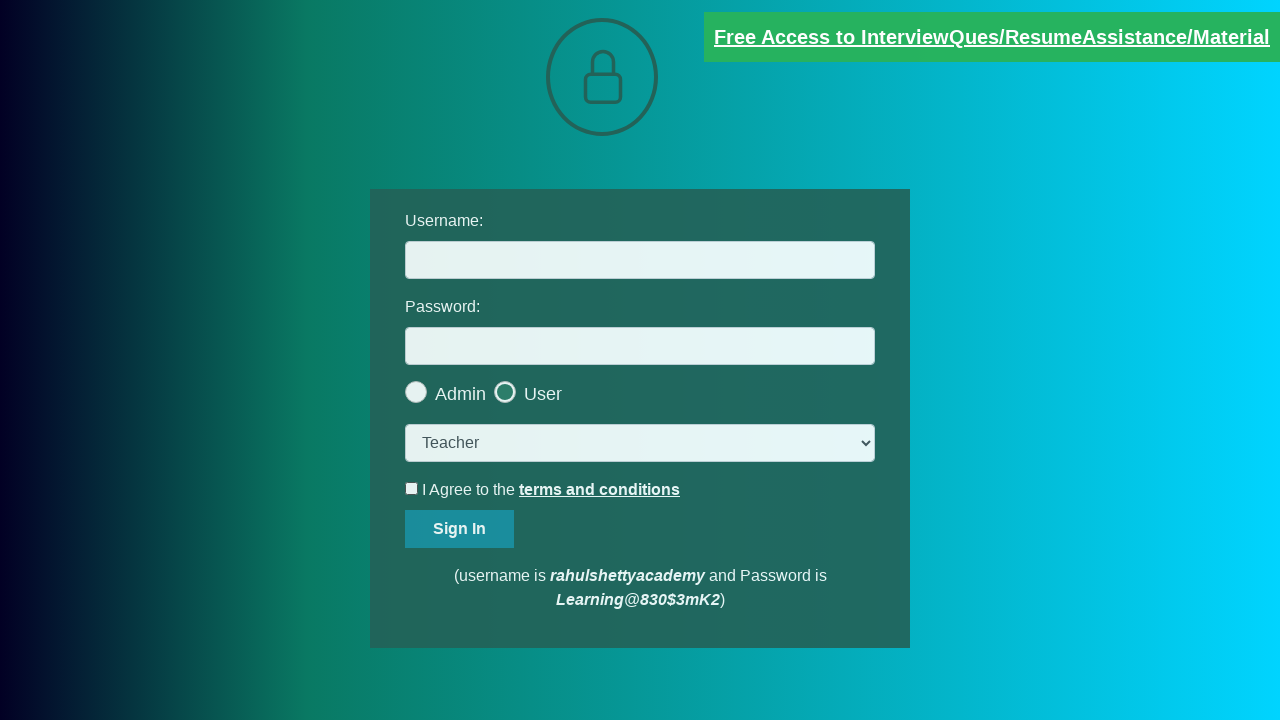

Verified terms checkbox is now unchecked
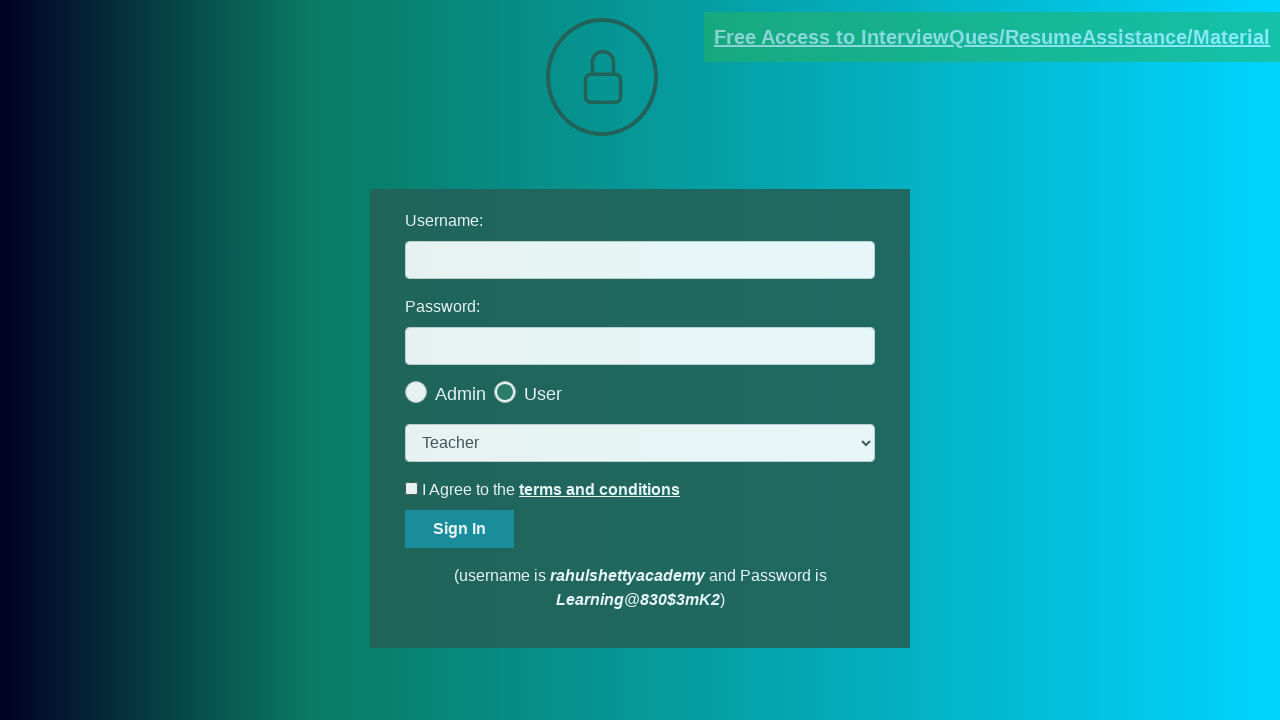

Verified blinking text link has correct href attribute
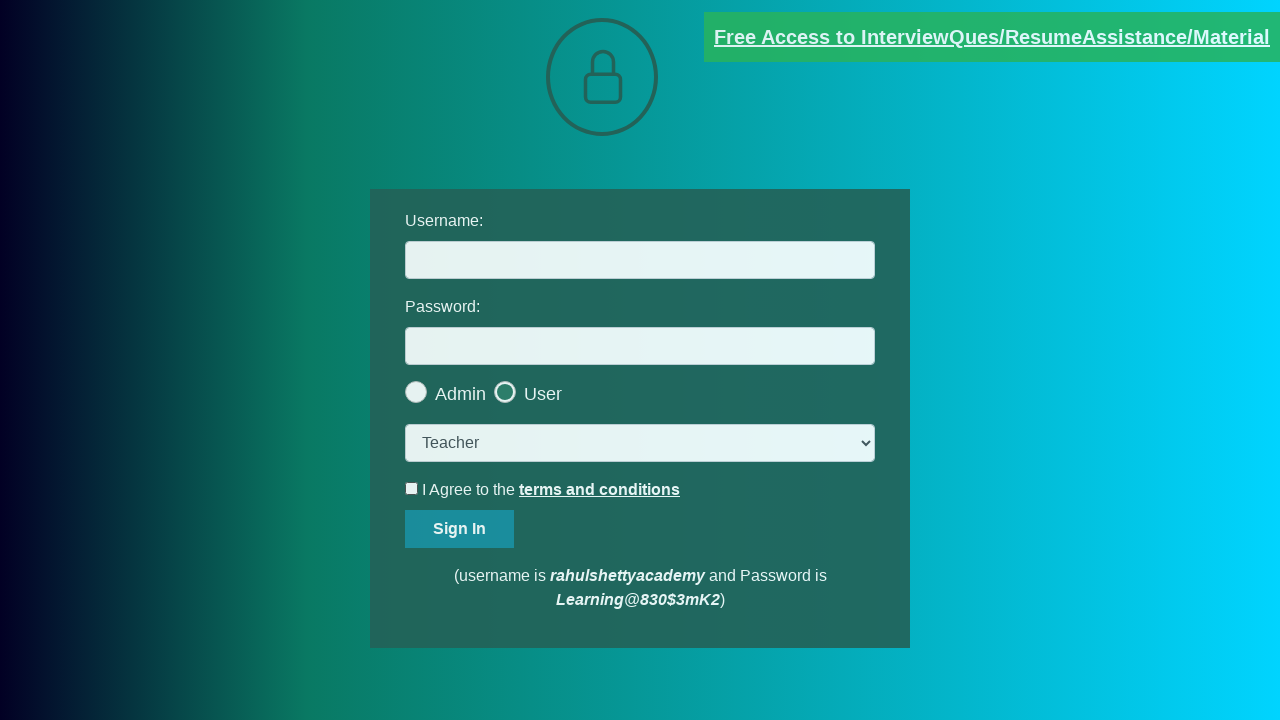

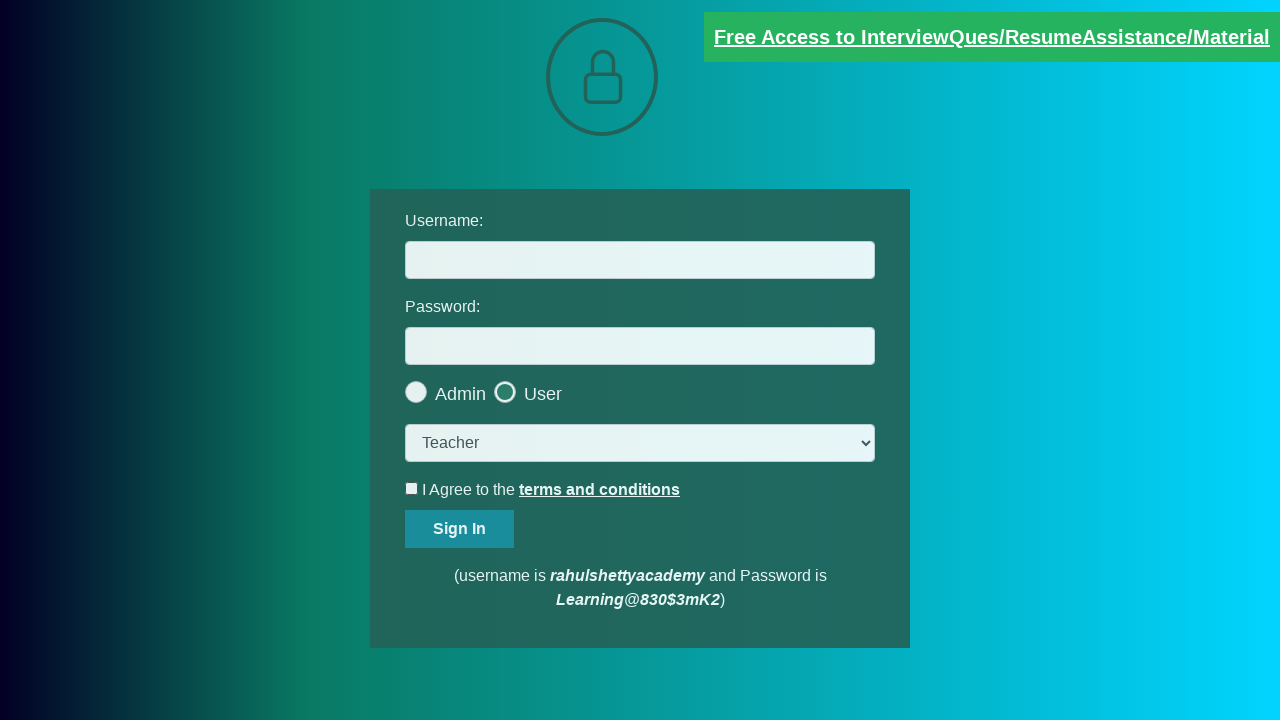